Tests table sorting functionality by clicking on the column header and verifying that the items are displayed in sorted order

Starting URL: https://rahulshettyacademy.com/seleniumPractise/#/offers

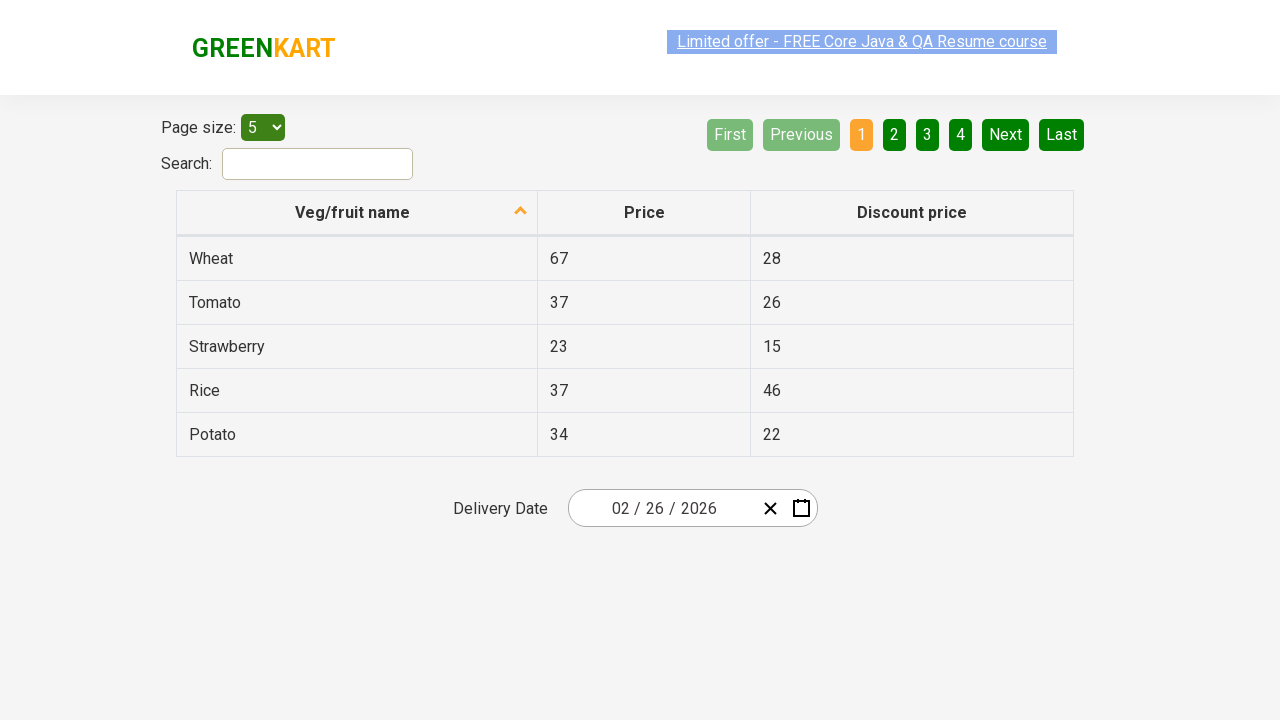

Clicked on 'Veg/fruit name' column header to sort at (353, 212) on xpath=//span[text()='Veg/fruit name']
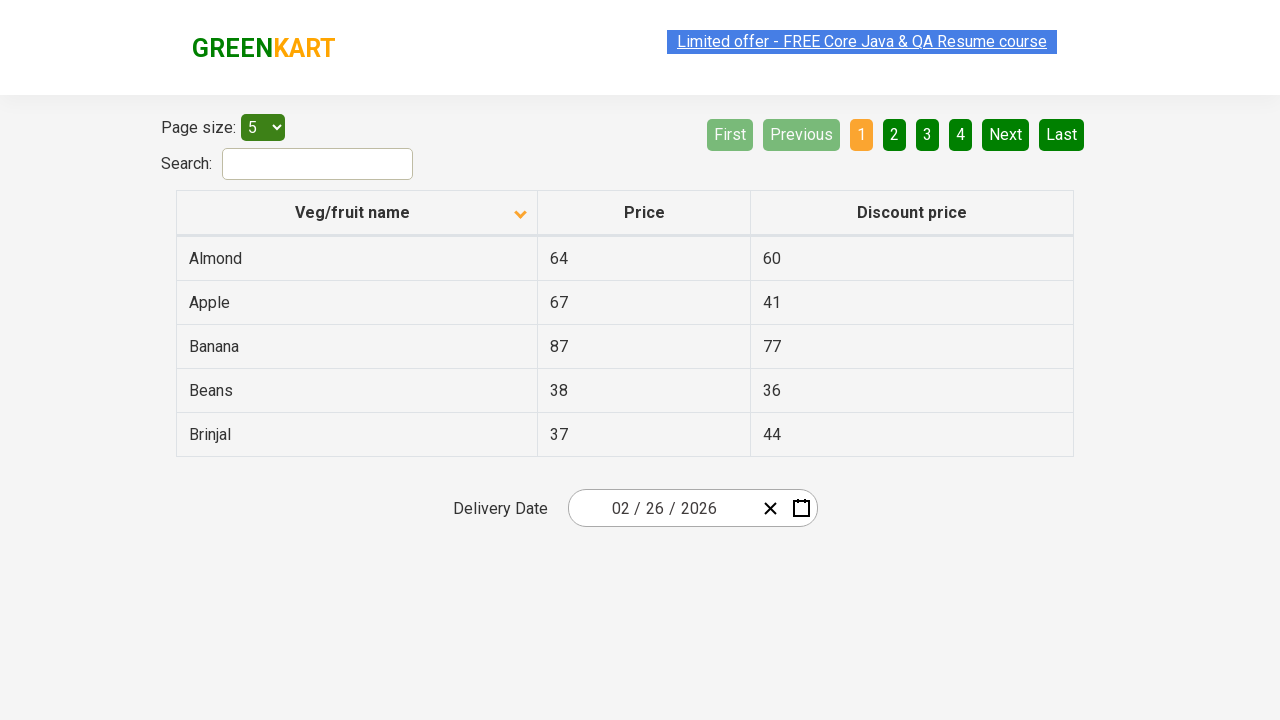

Waited 1000ms for table to be sorted
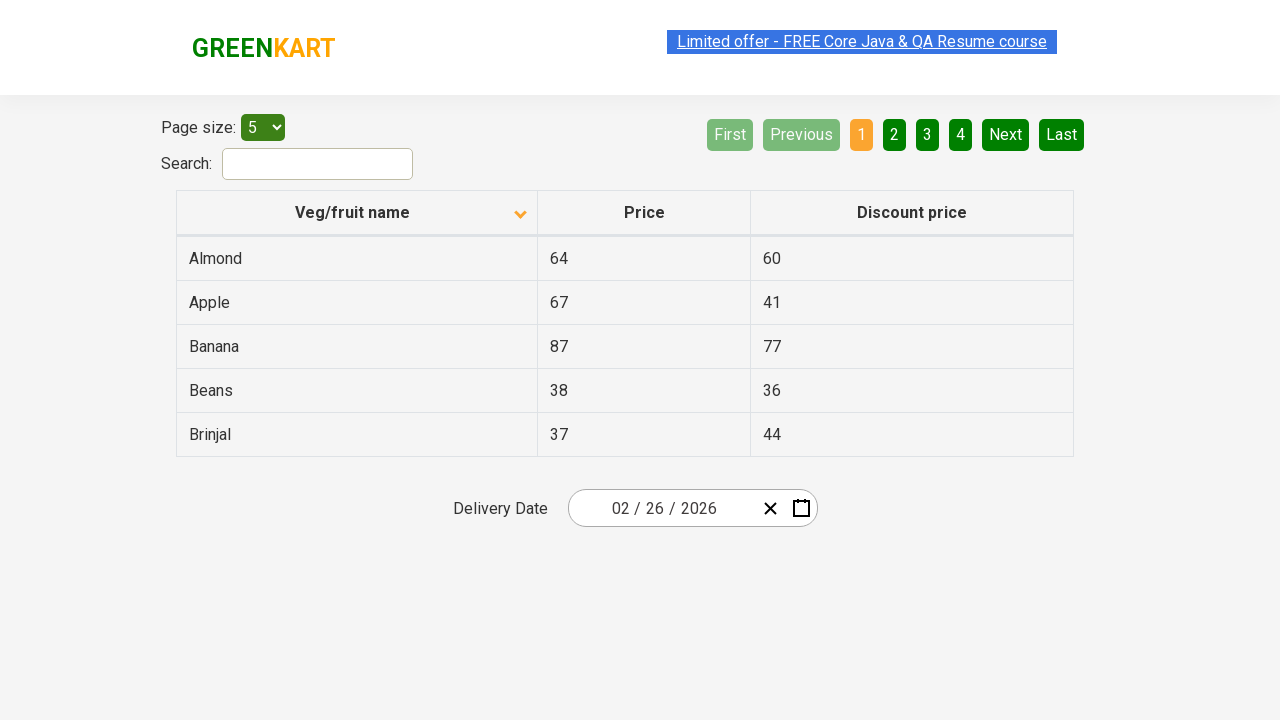

Retrieved all items from the first column
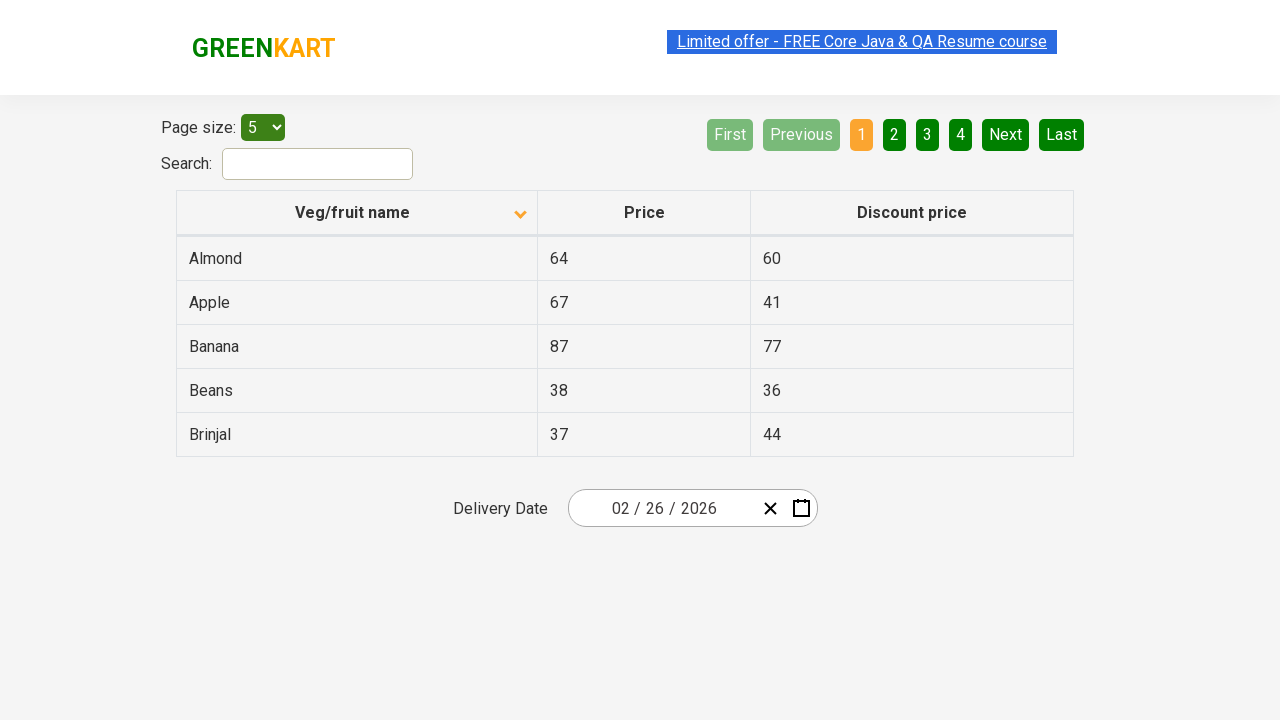

Created sorted list of items for comparison
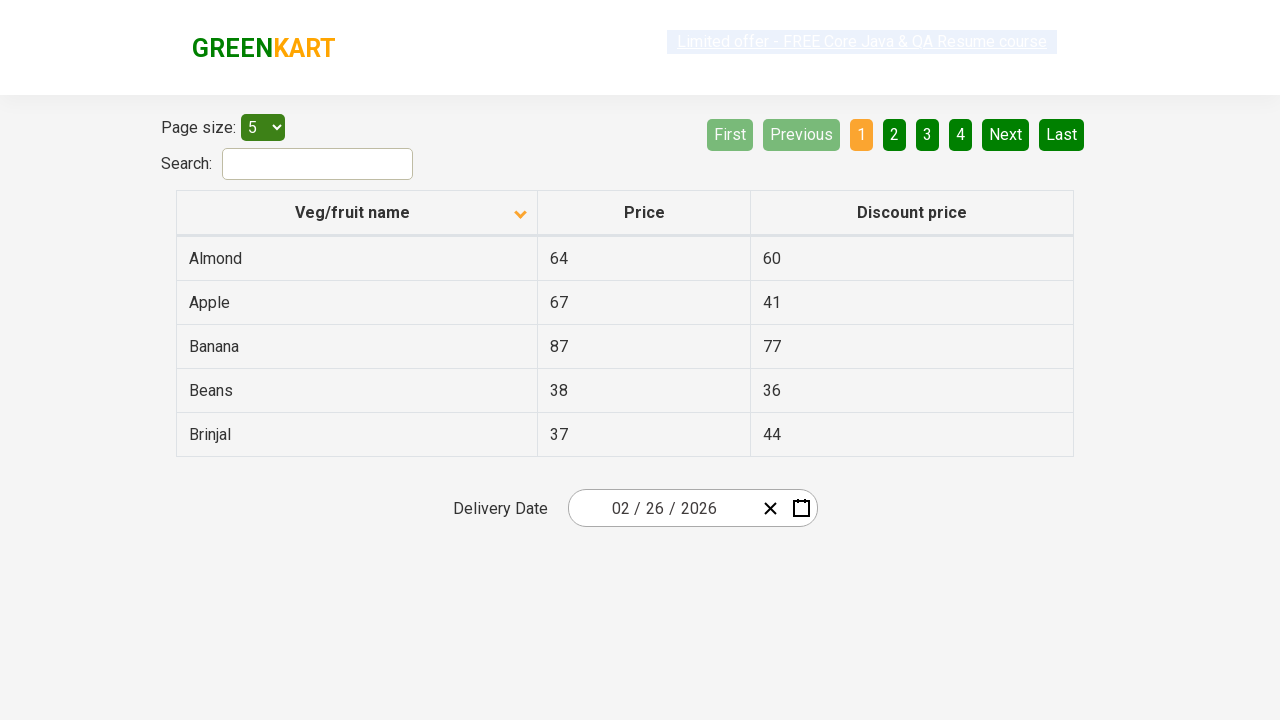

Verified that table items are sorted in ascending order
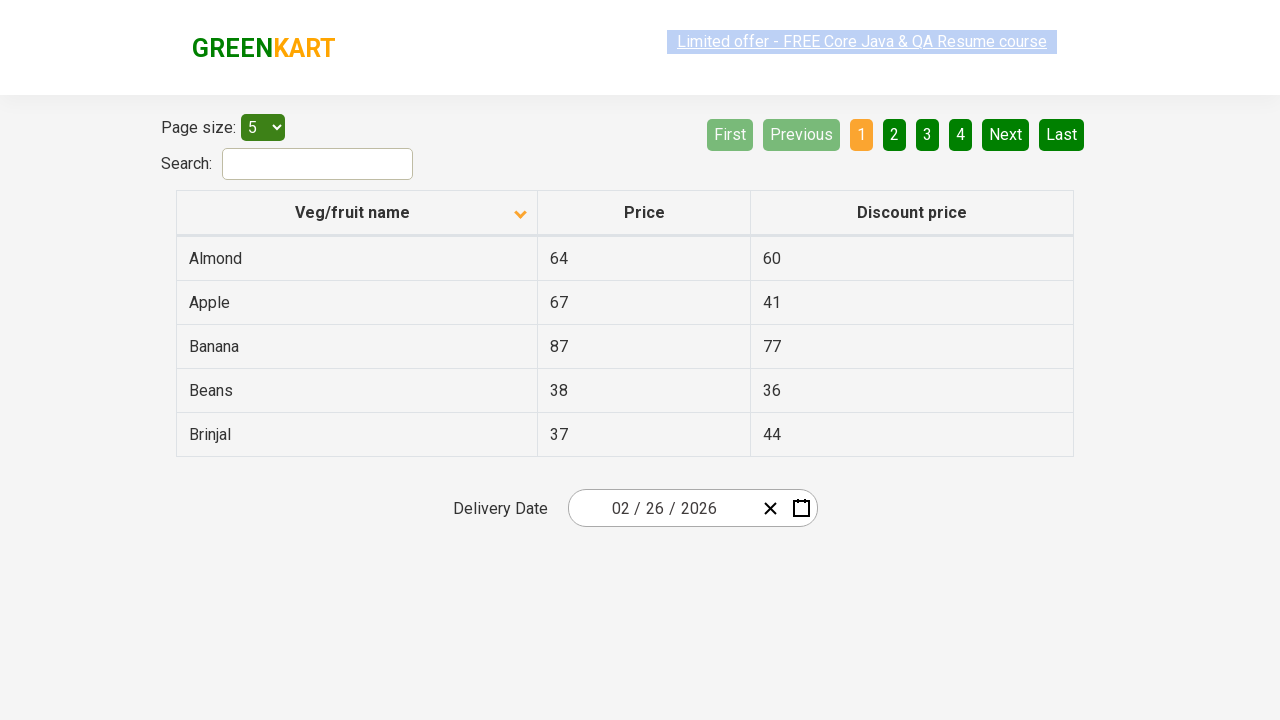

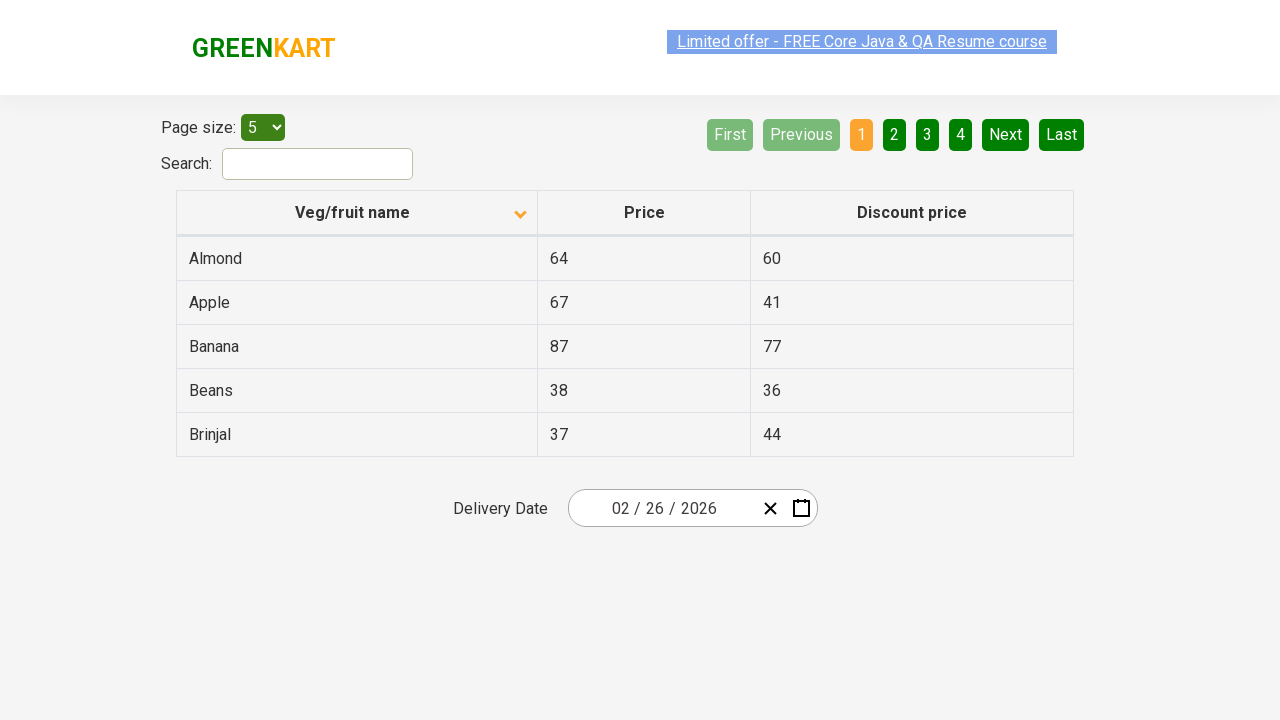